Tests radio button selection functionality by clicking "Yes" and "Impressive" radio buttons and verifying the selection text updates correctly.

Starting URL: https://demoqa.com/radio-button

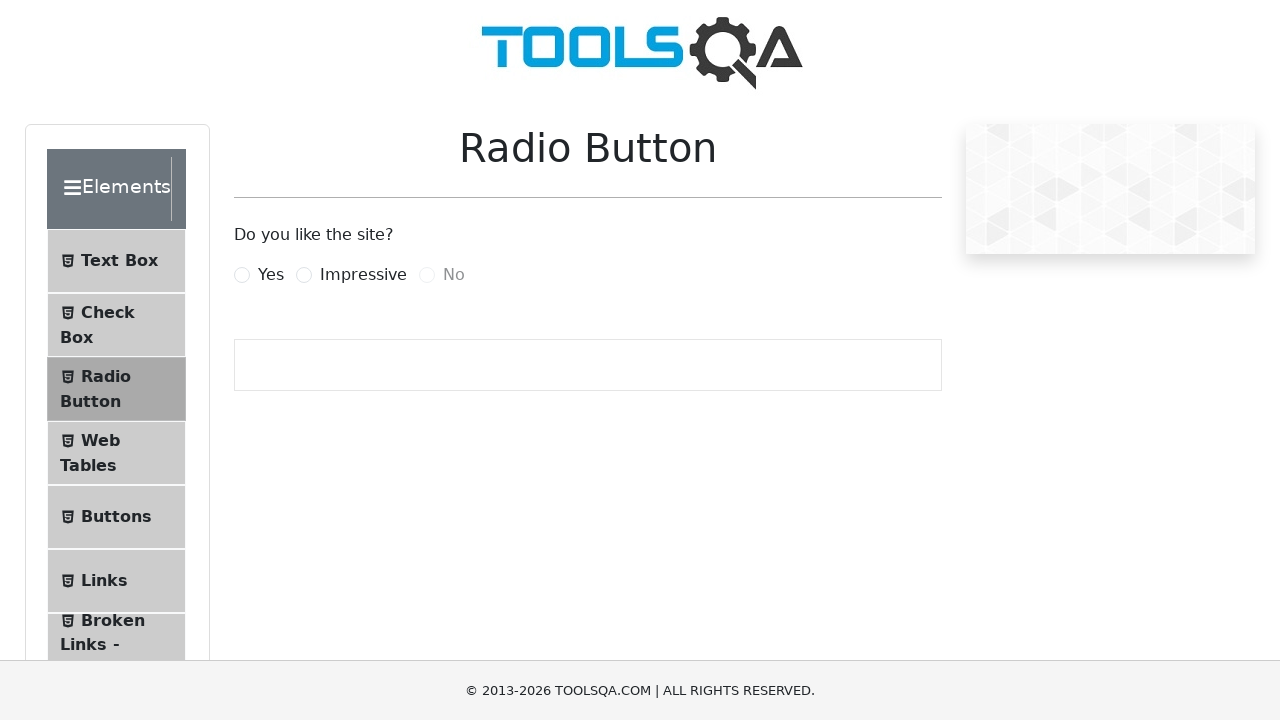

Clicked 'Yes' radio button at (271, 275) on label:text('Yes')
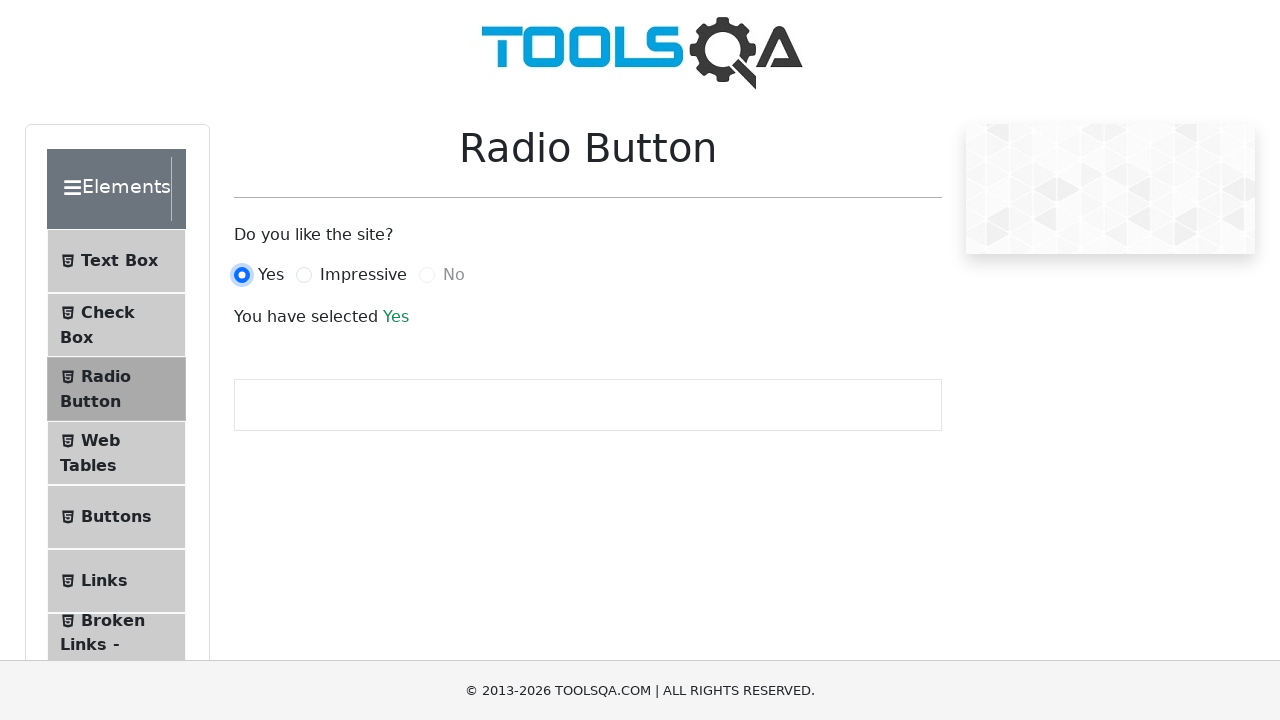

Verified 'Yes' radio button selection text appeared
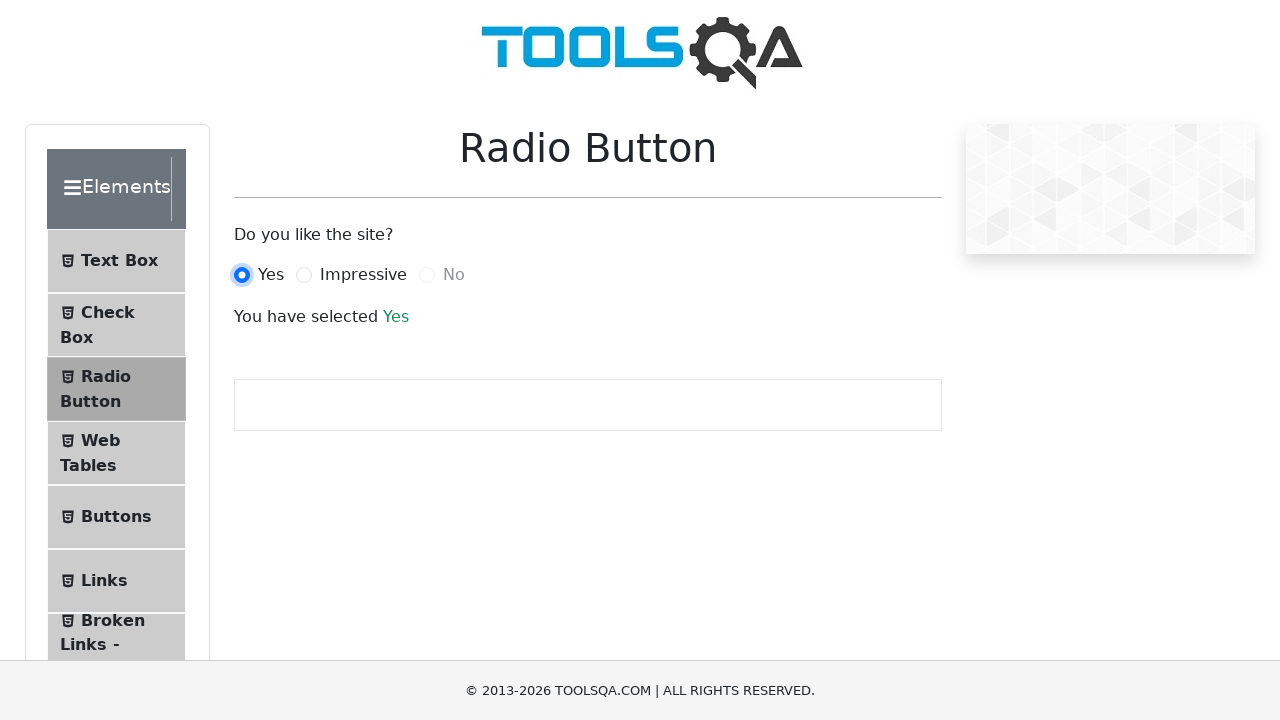

Clicked 'Impressive' radio button at (363, 275) on label:text('Impressive')
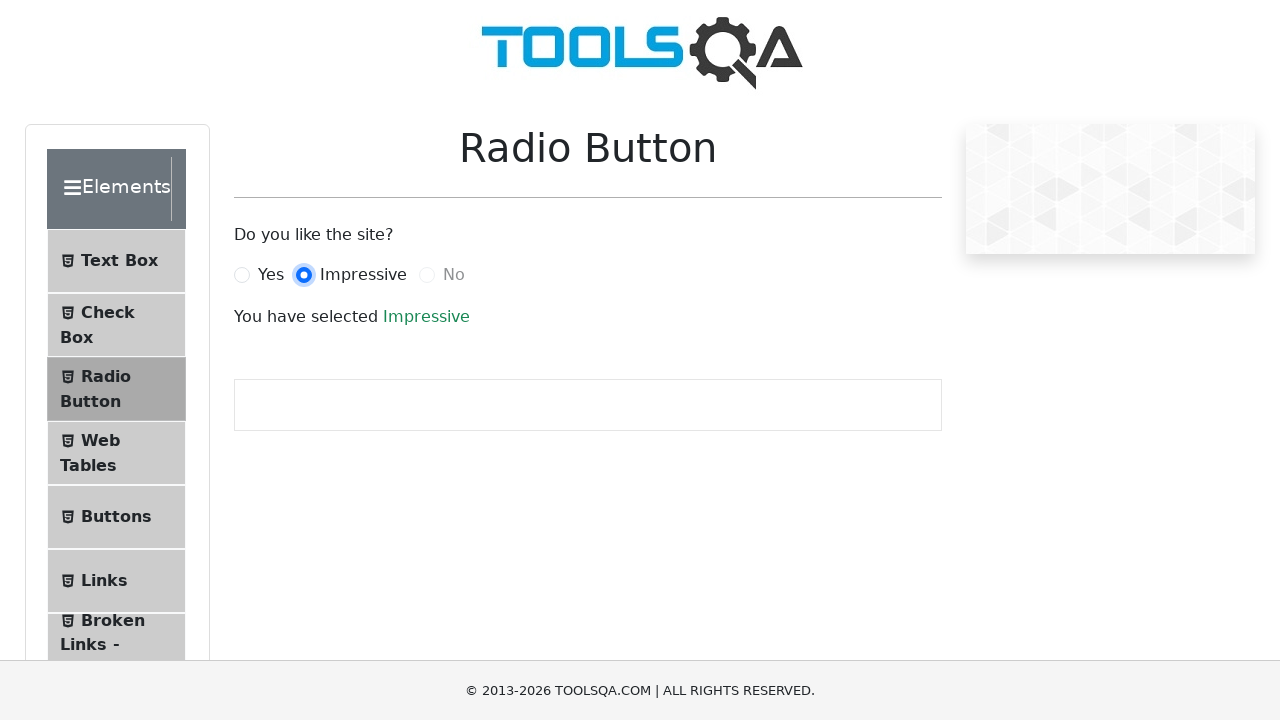

Verified 'Impressive' radio button selection text appeared
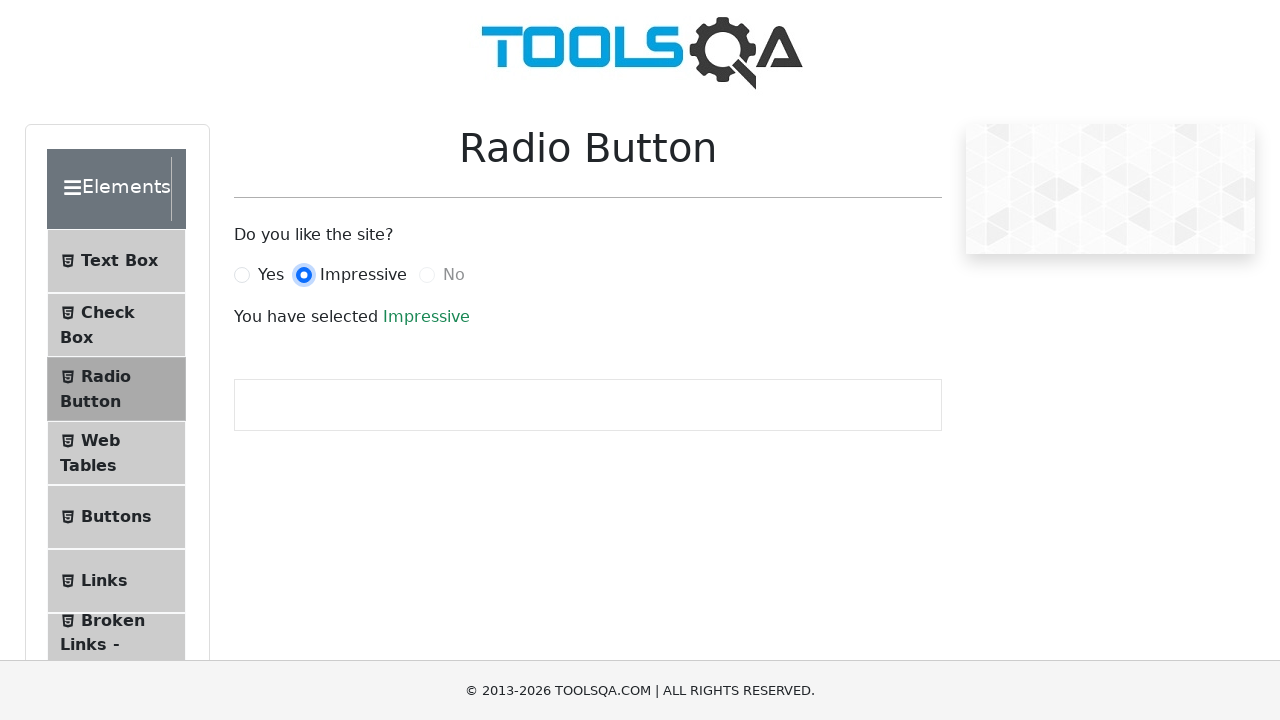

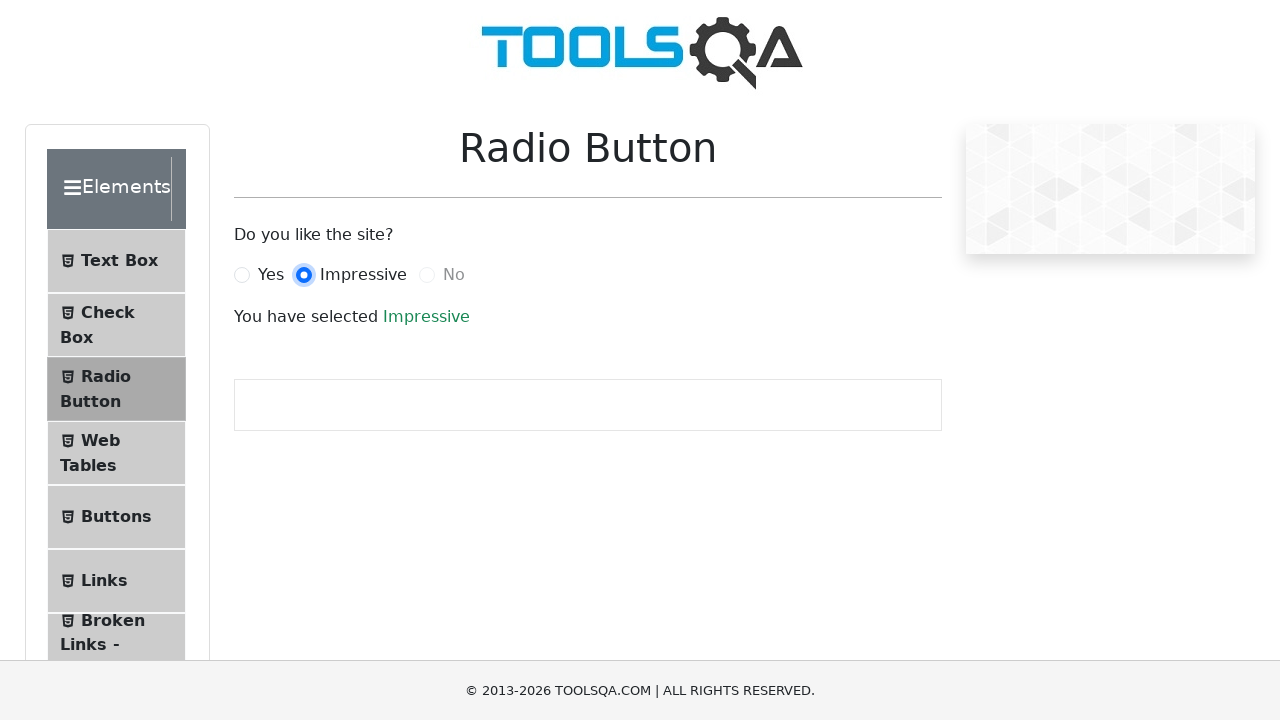